Tests browser window manipulation by maximizing, minimizing, going fullscreen, and setting custom window positions while observing how an element's location changes on the page.

Starting URL: https://opensource-demo.orangehrmlive.com/web/index.php/auth/login

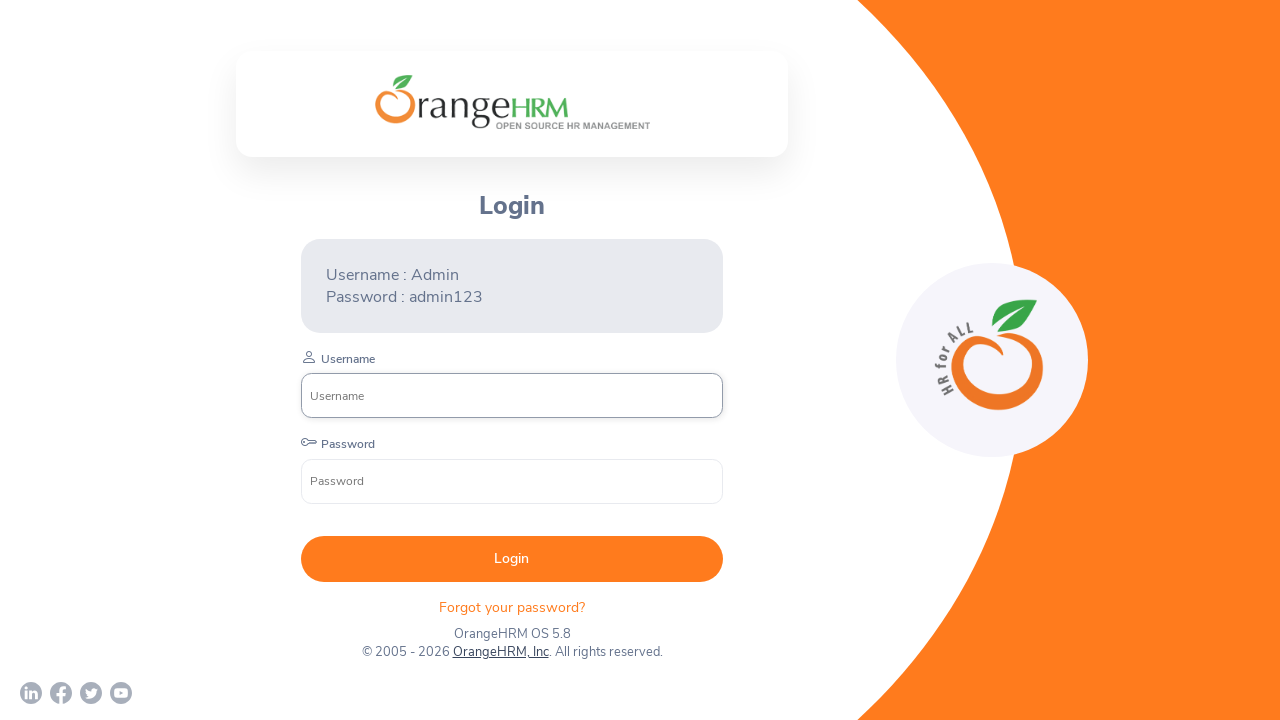

Logo element became visible
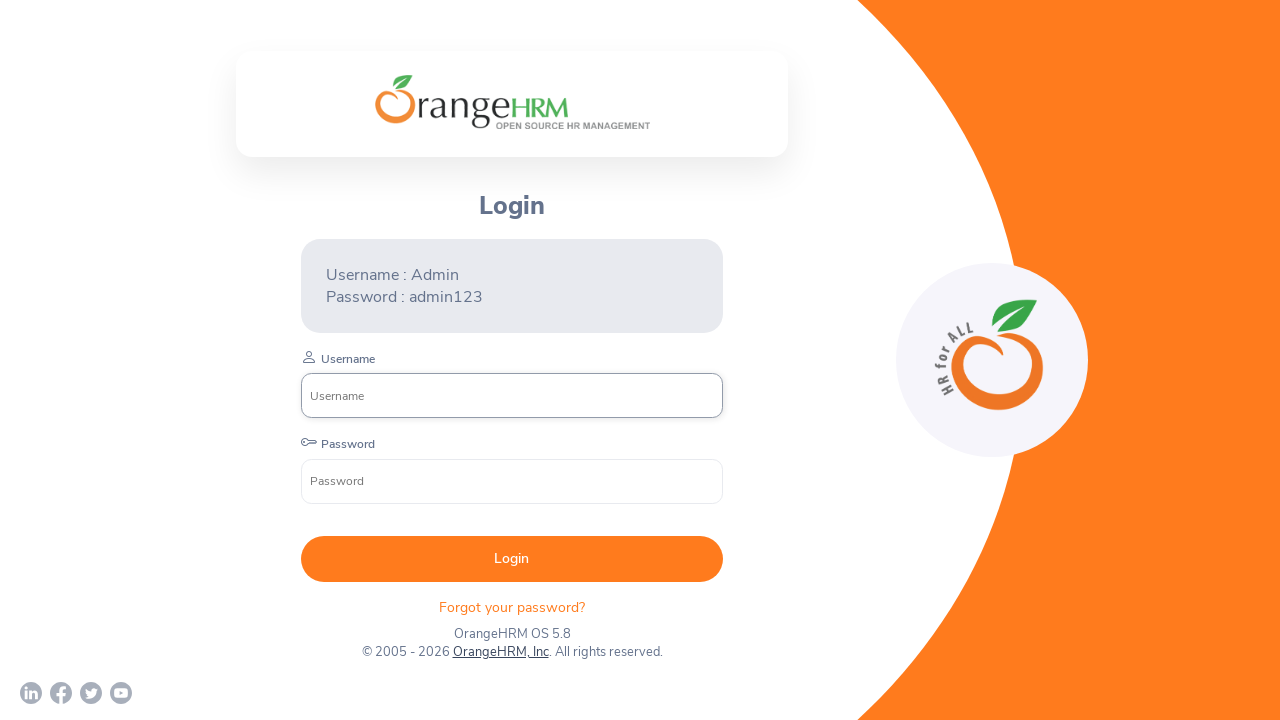

Retrieved initial logo position
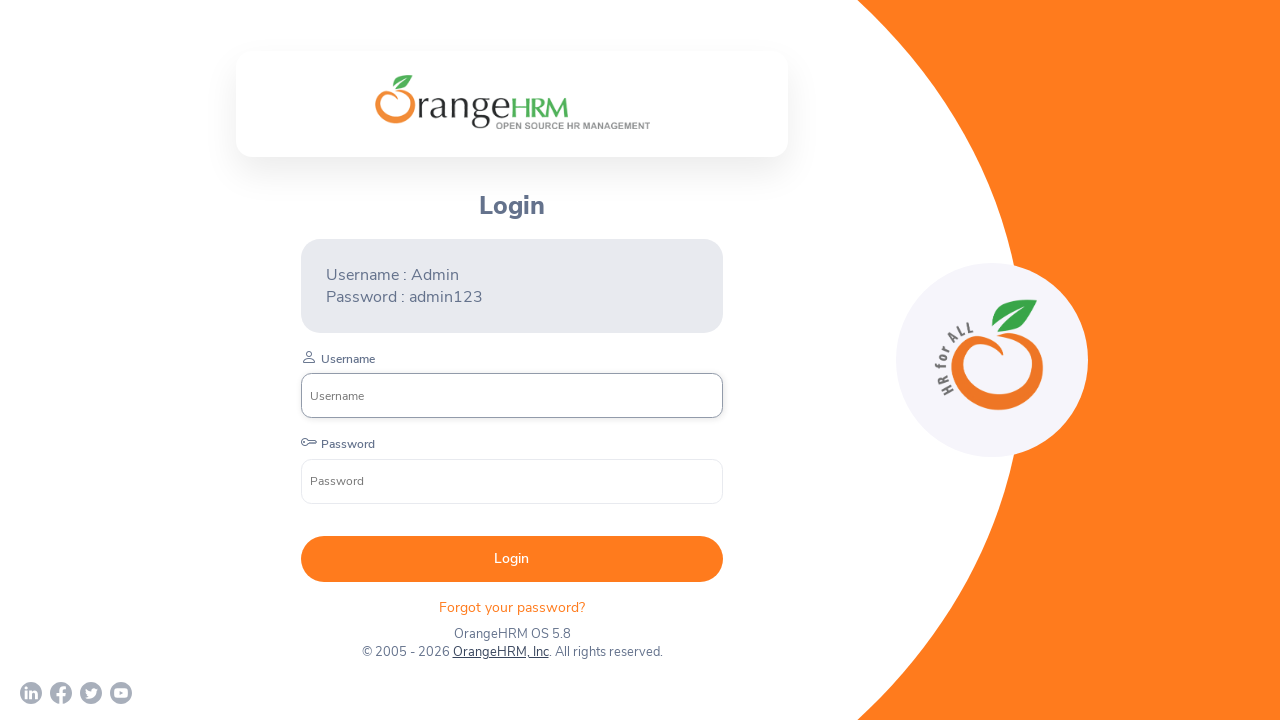

Set viewport to 1920x1080 (maximize) and retrieved logo position
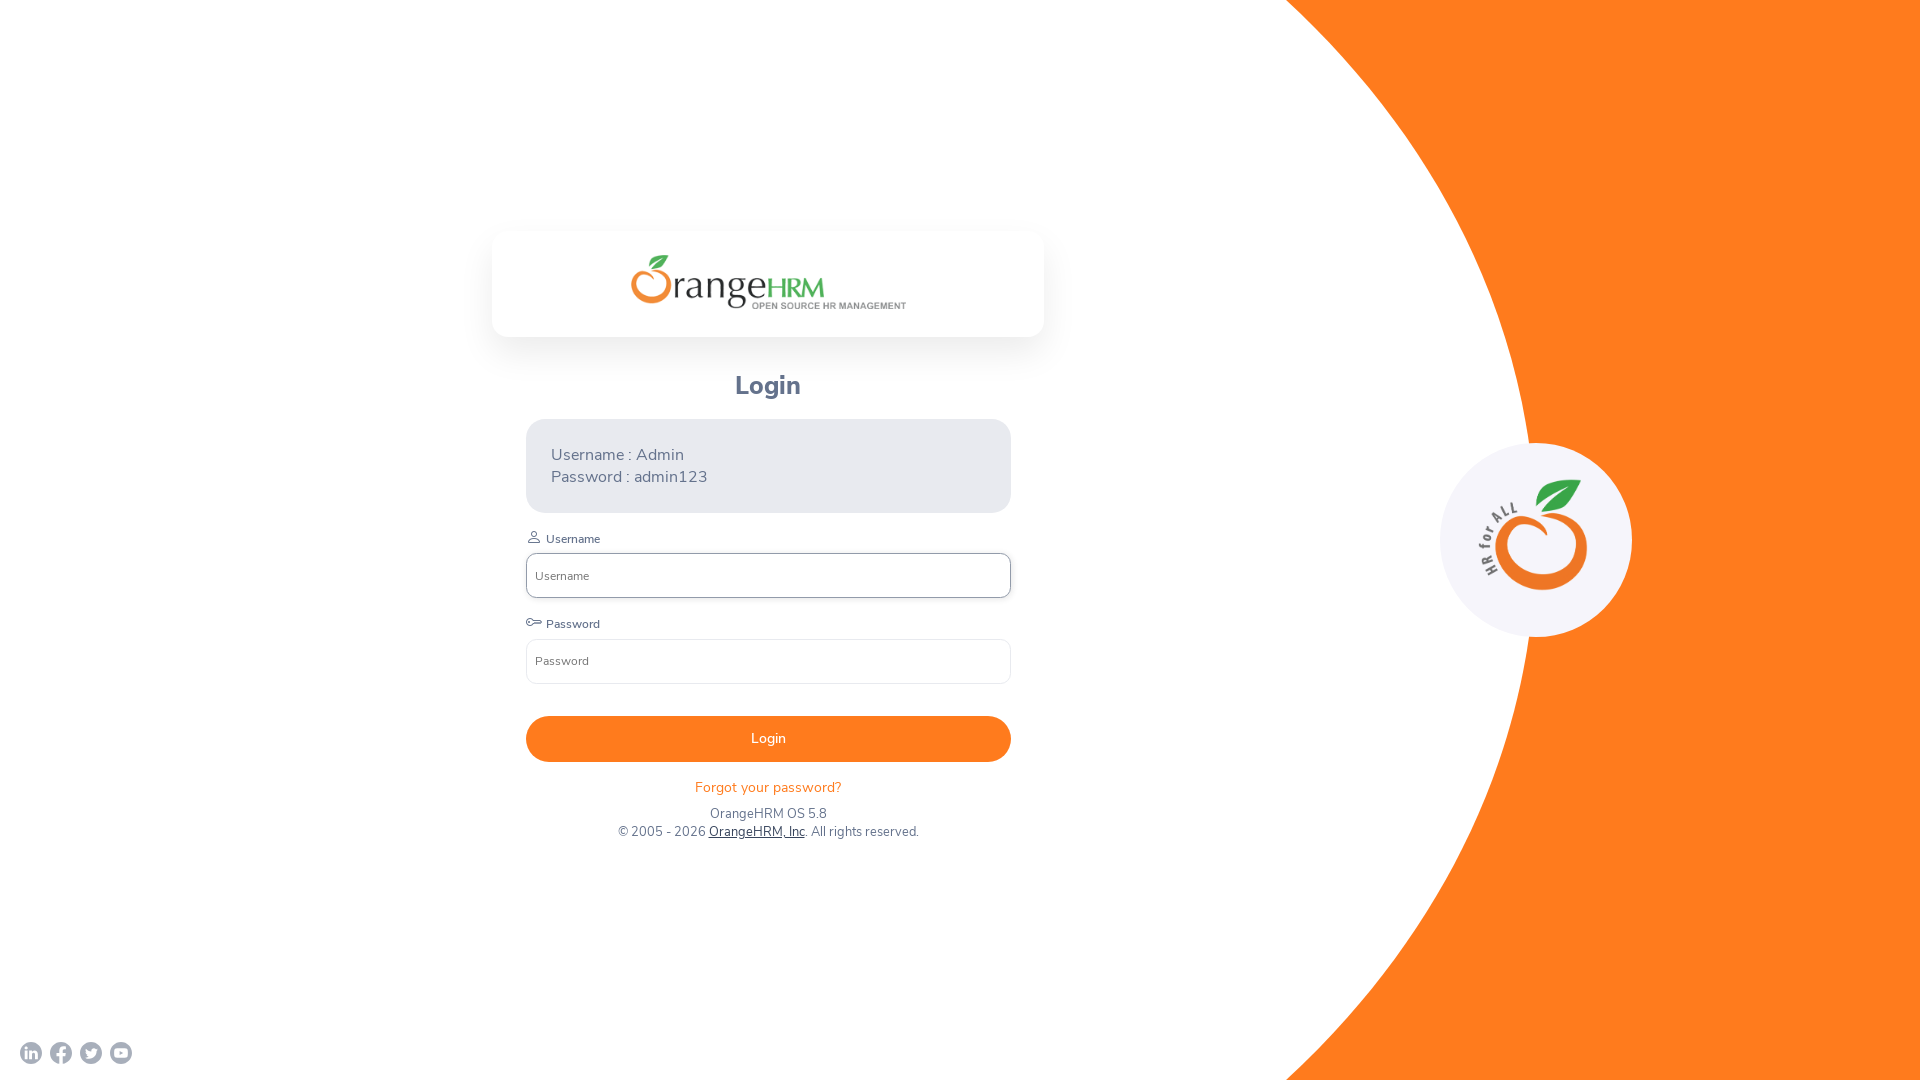

Set viewport to 800x600 (minimize) and retrieved logo position
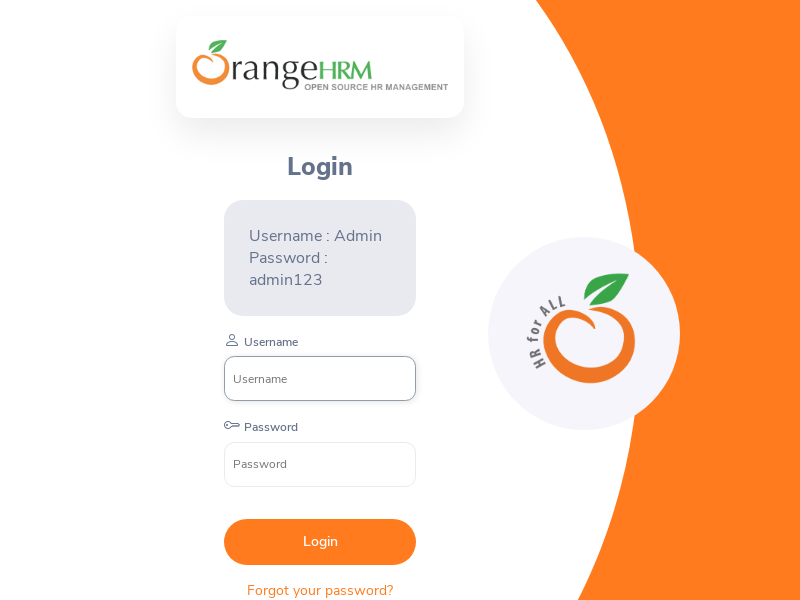

Set viewport to 1920x1080 (fullscreen) and retrieved logo position
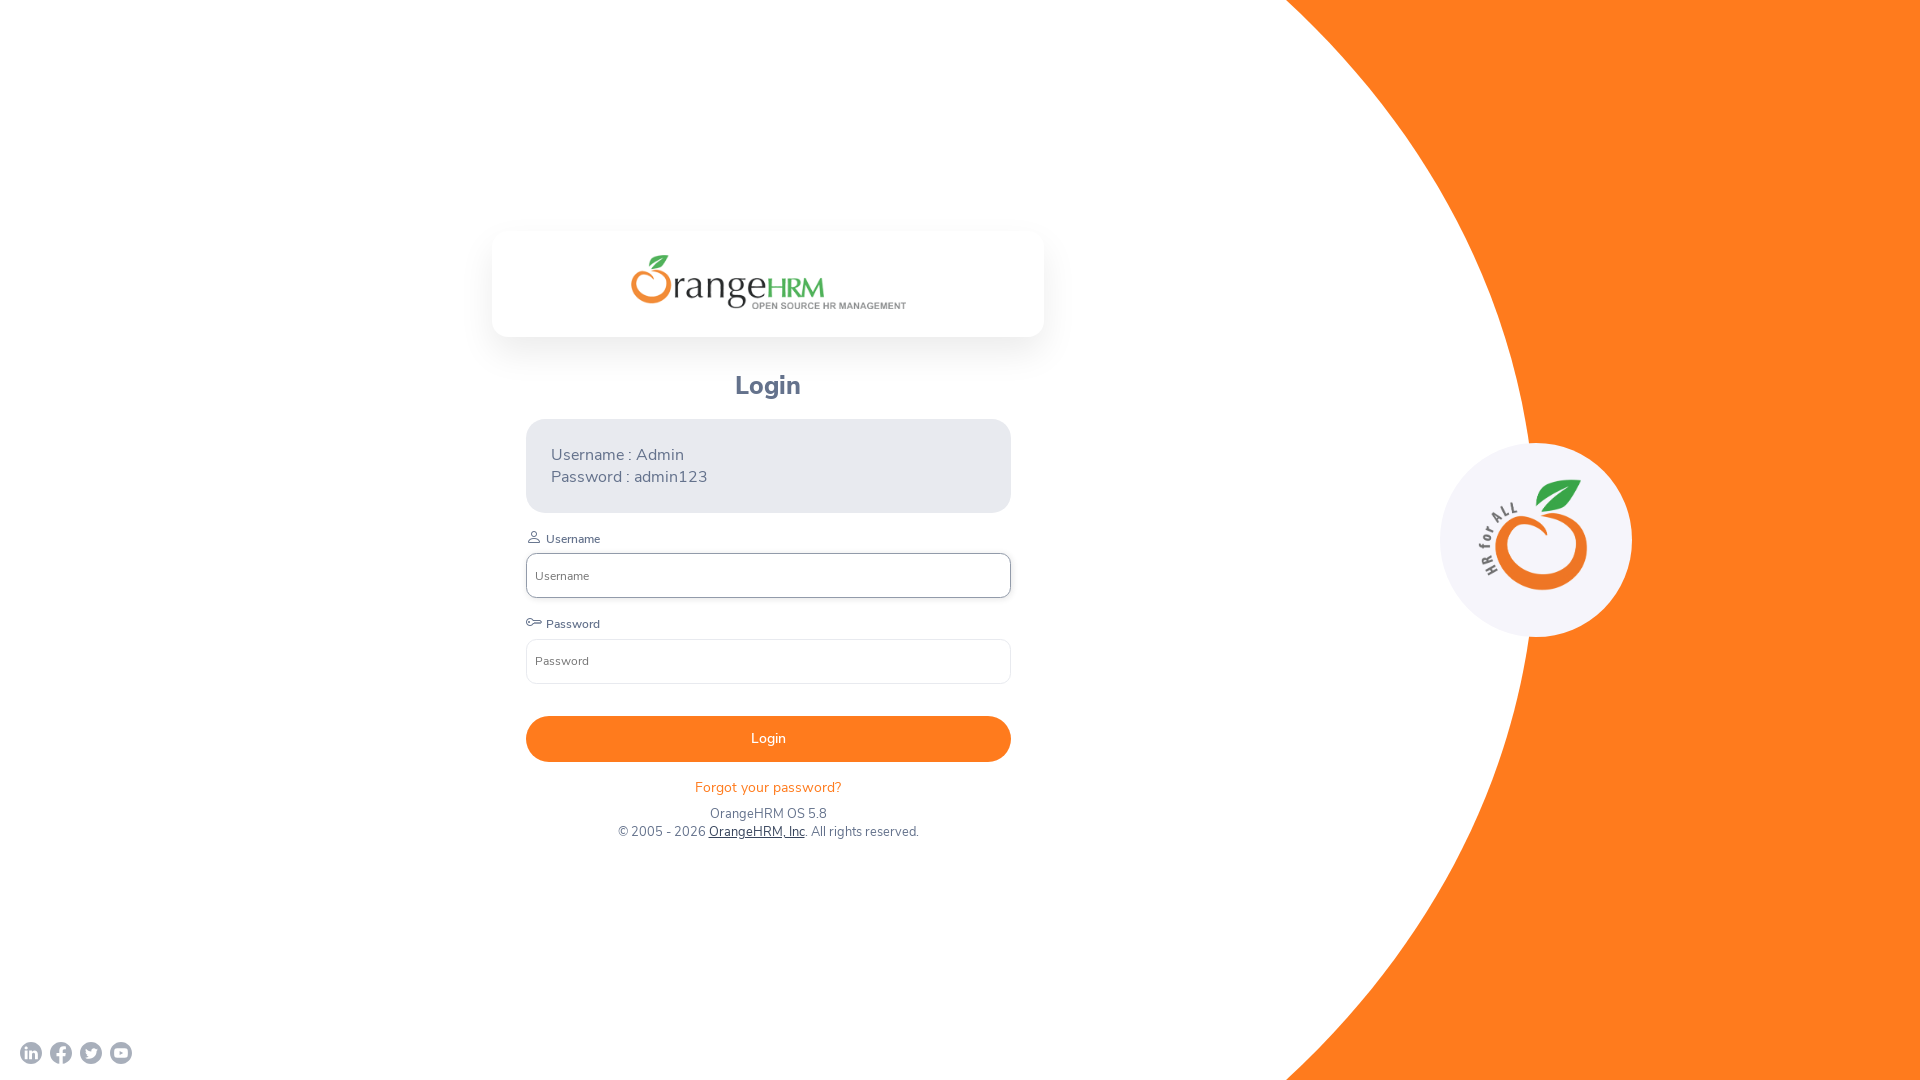

Set viewport to 1024x768 (custom) and retrieved logo position
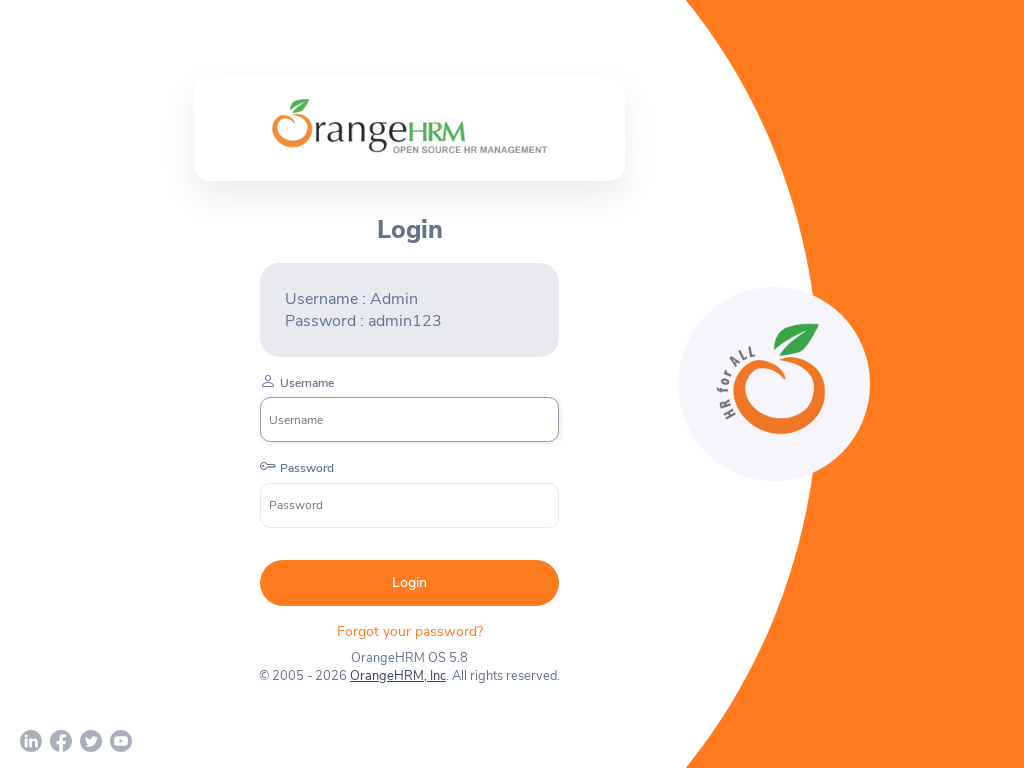

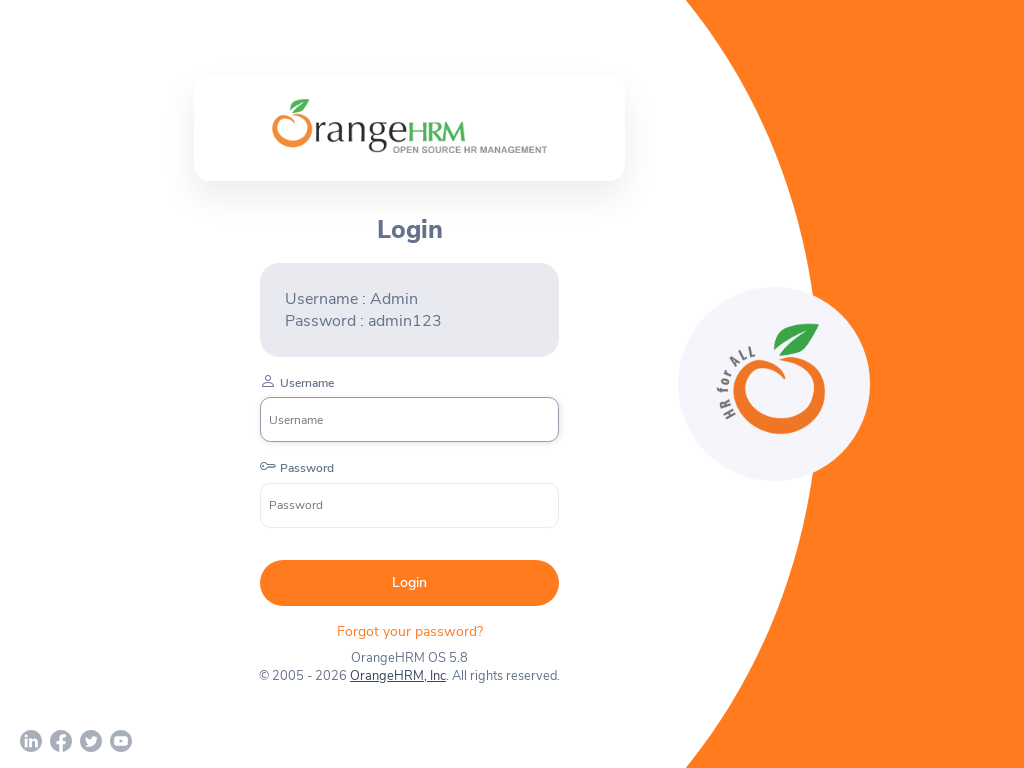